Tests navigation through Selenium documentation by clicking Read More and Get Started buttons

Starting URL: https://www.selenium.dev/

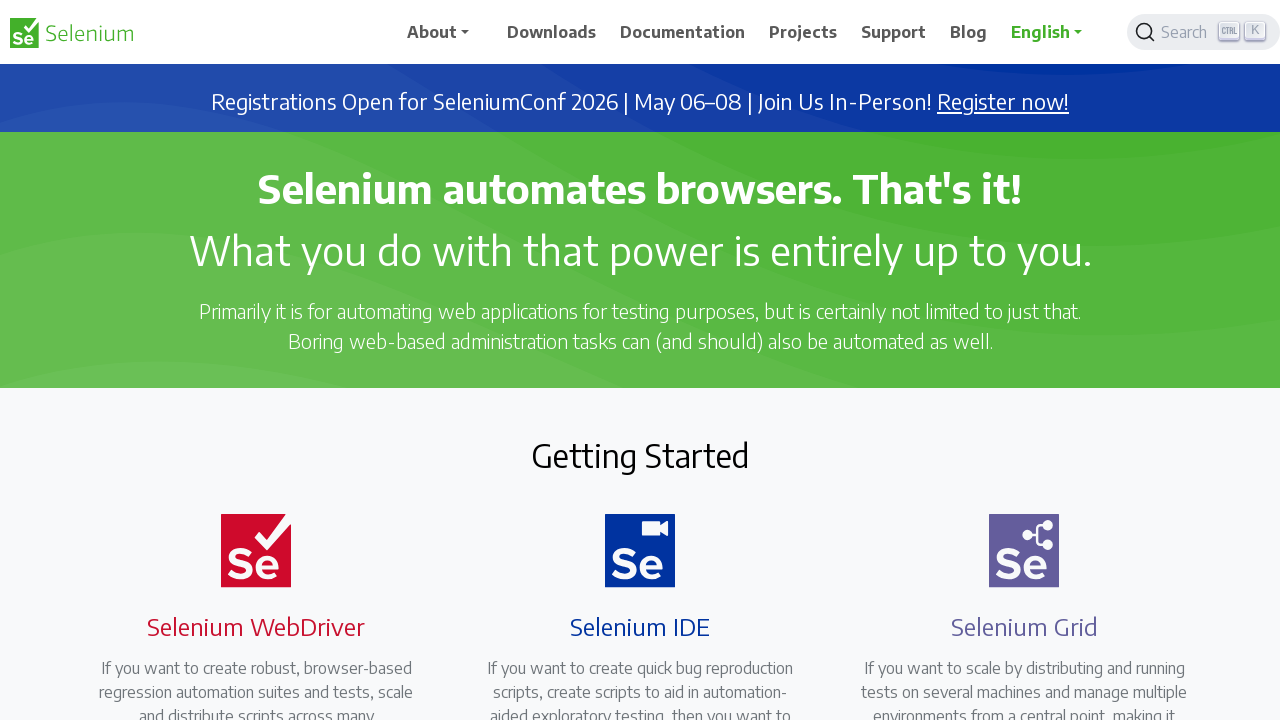

Clicked on WebDriver documentation link at (244, 360) on a[href='/documentation/webdriver/']
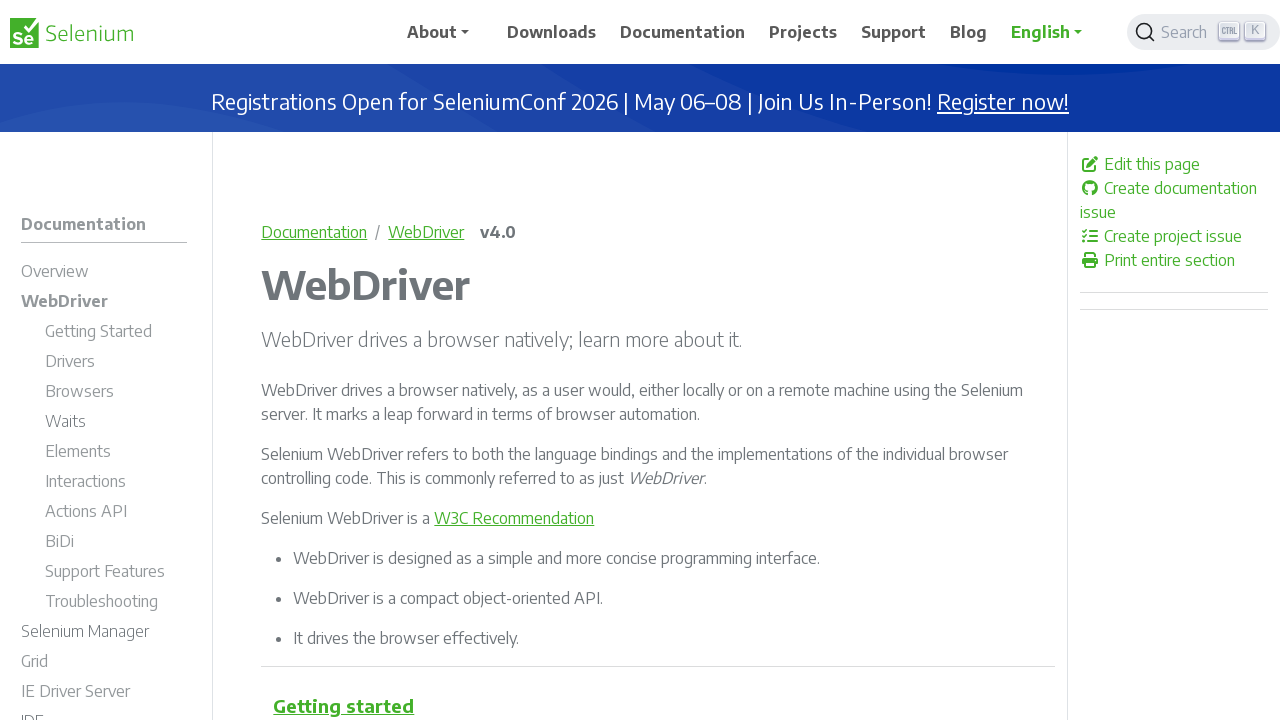

Clicked on Getting Started link at (116, 334) on a[href='/documentation/webdriver/getting_started/']
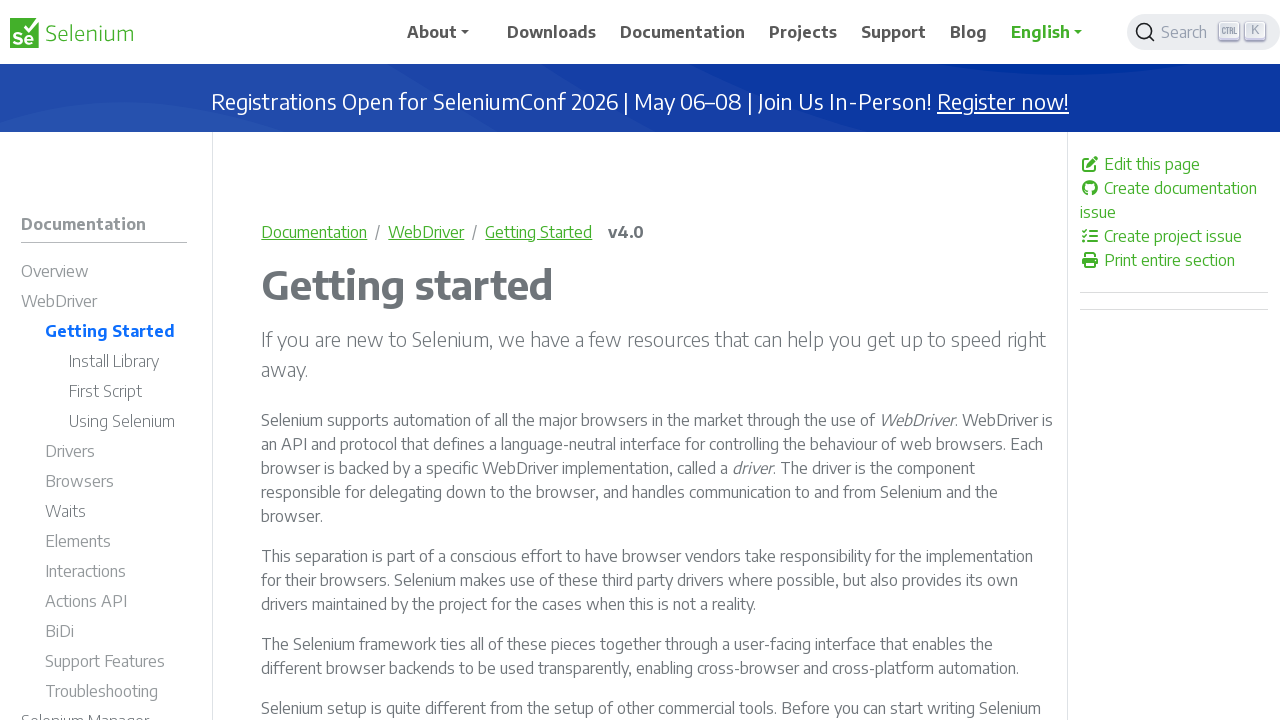

Verified page loaded by waiting for h1 element
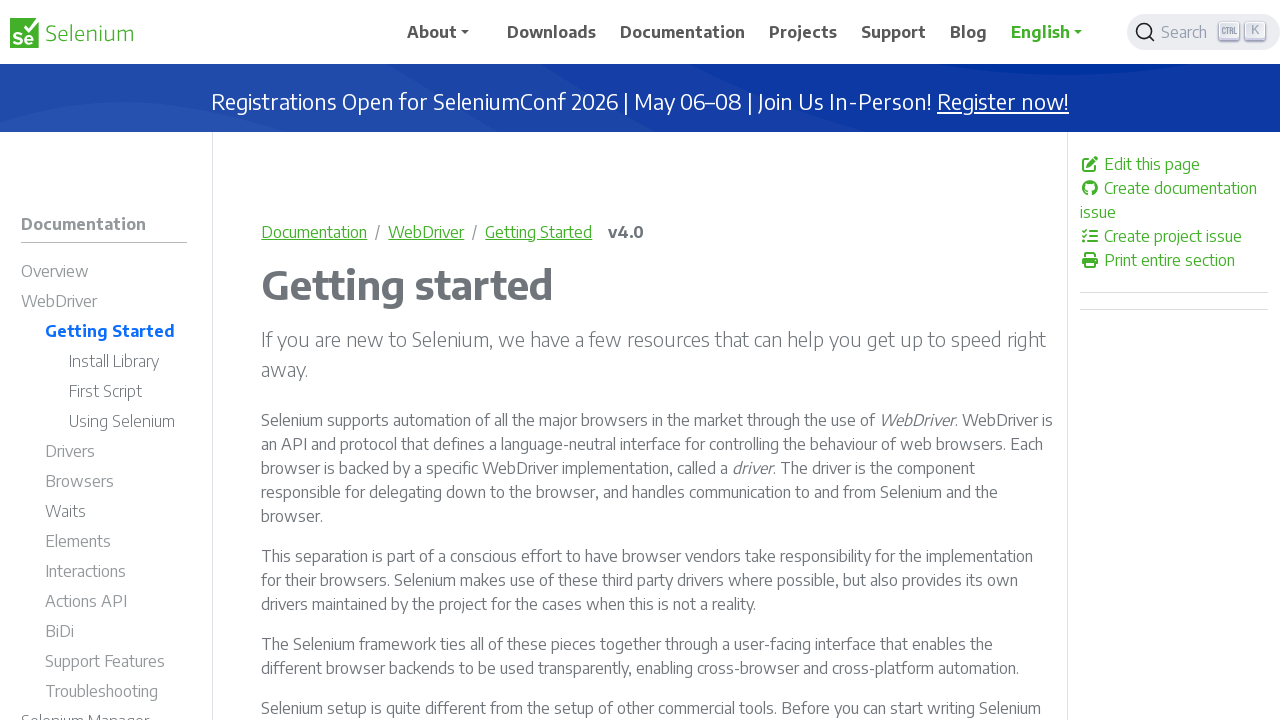

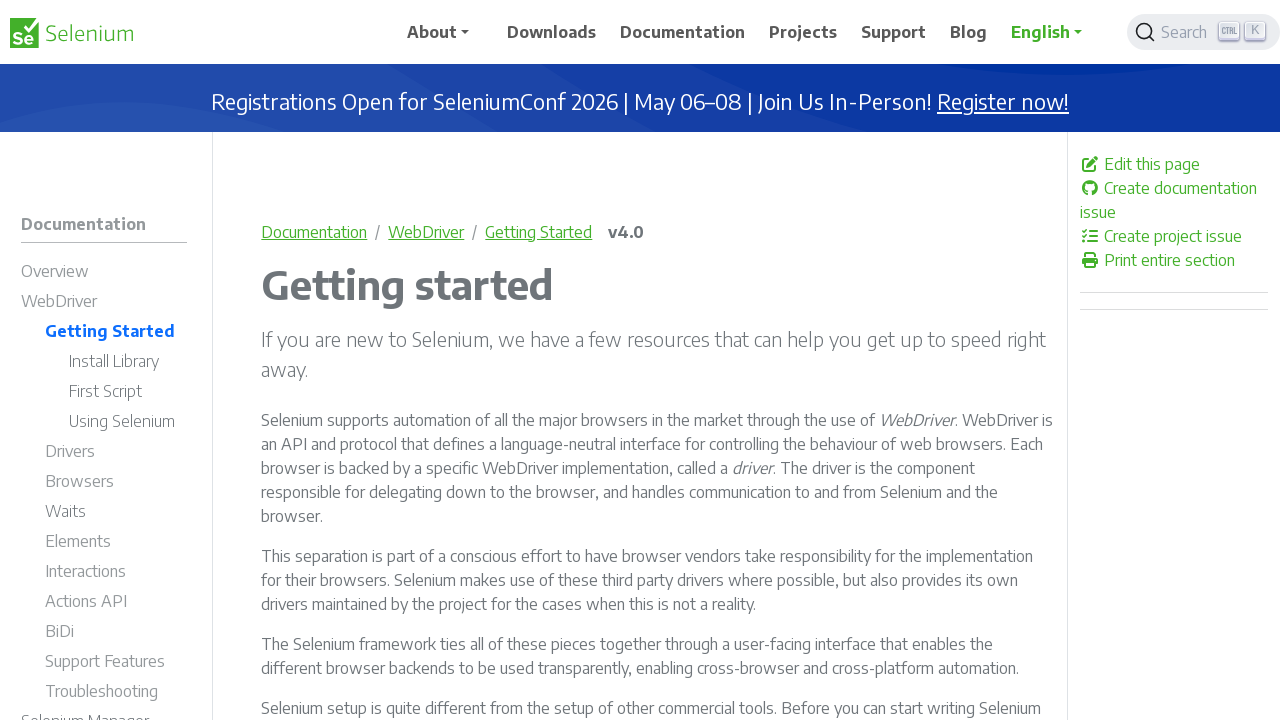